Tests JavaScript alert handling by clicking a button that triggers an alert and accepting it

Starting URL: https://demoqa.com/alerts

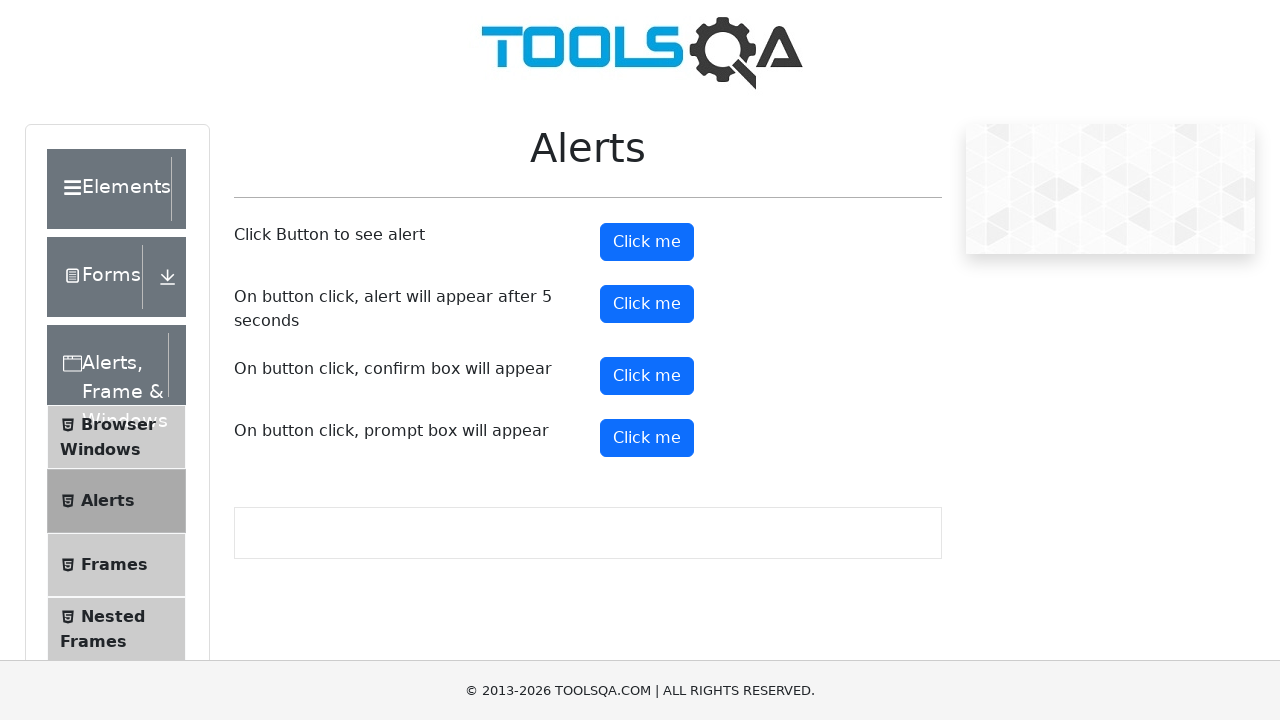

Clicked alert button to trigger JavaScript alert at (647, 242) on button#alertButton
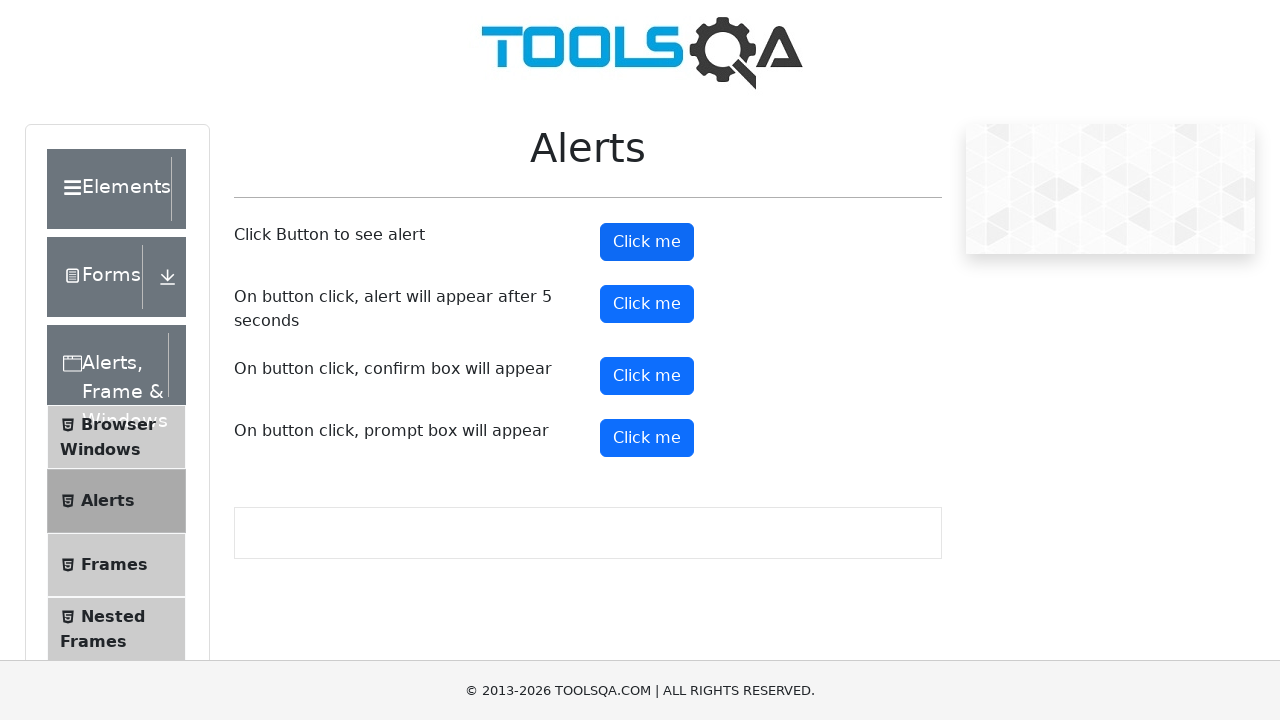

Set up dialog handler to accept alerts
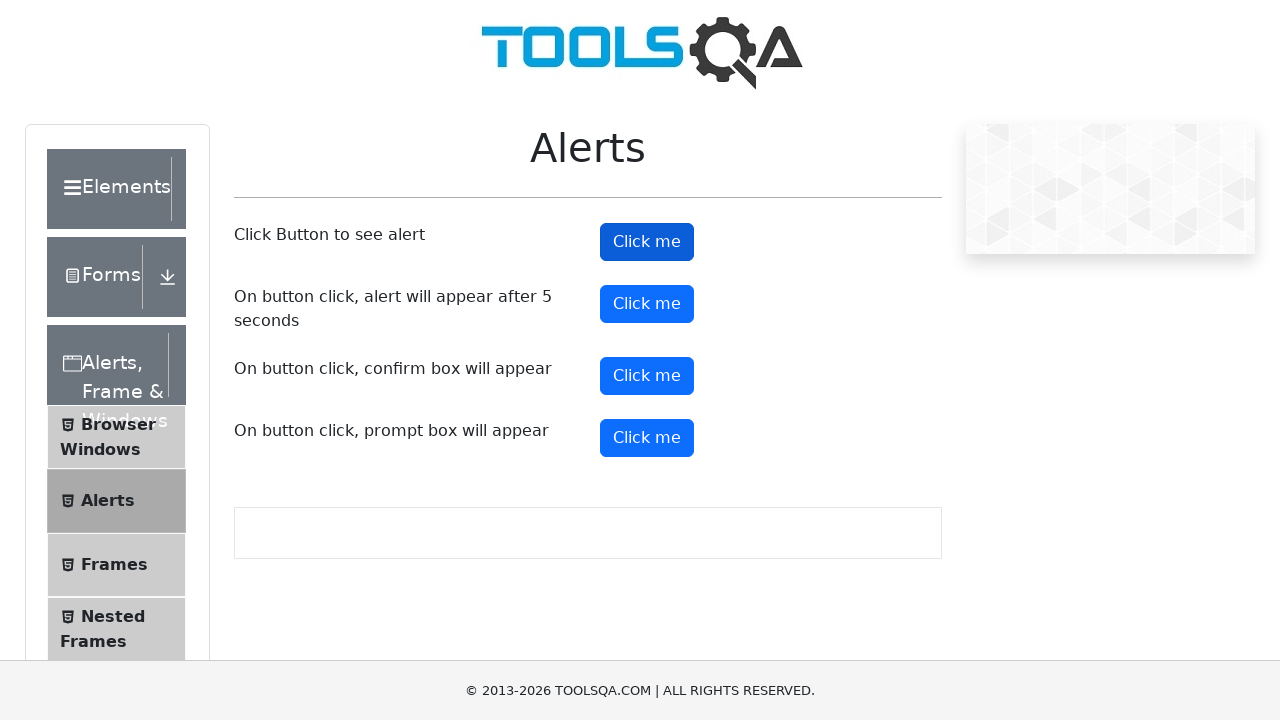

Waited for alert to be processed
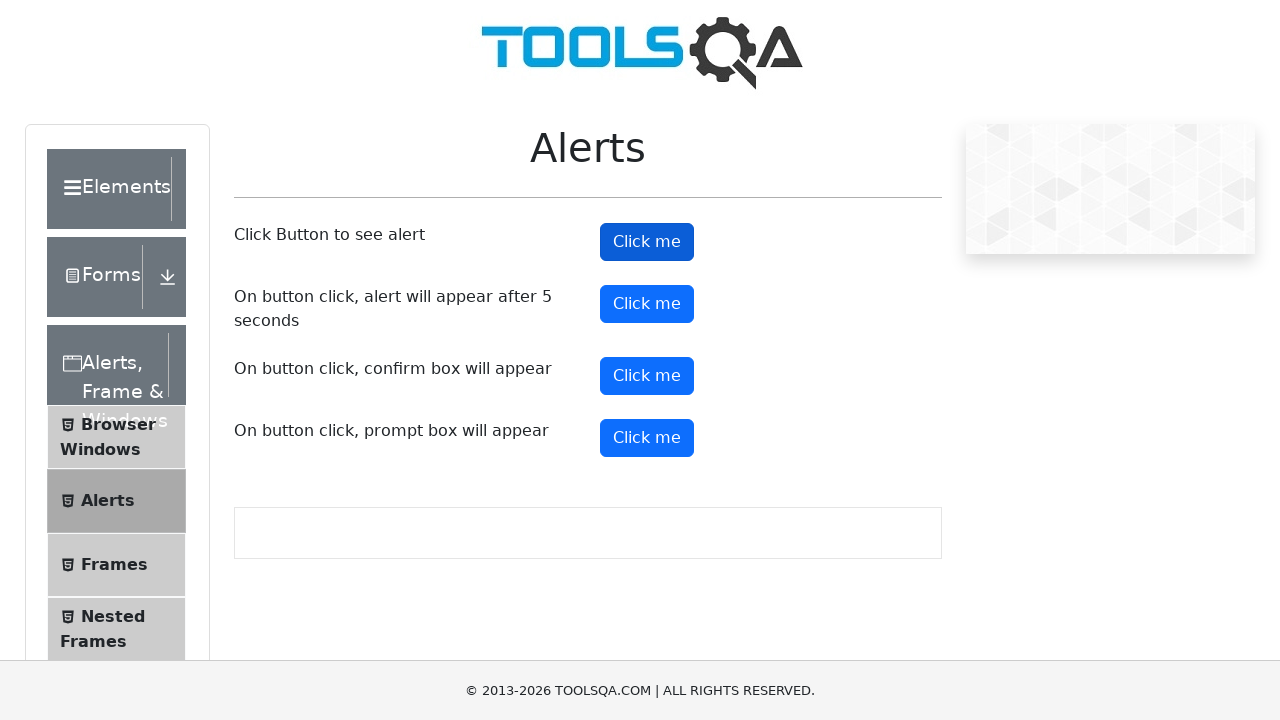

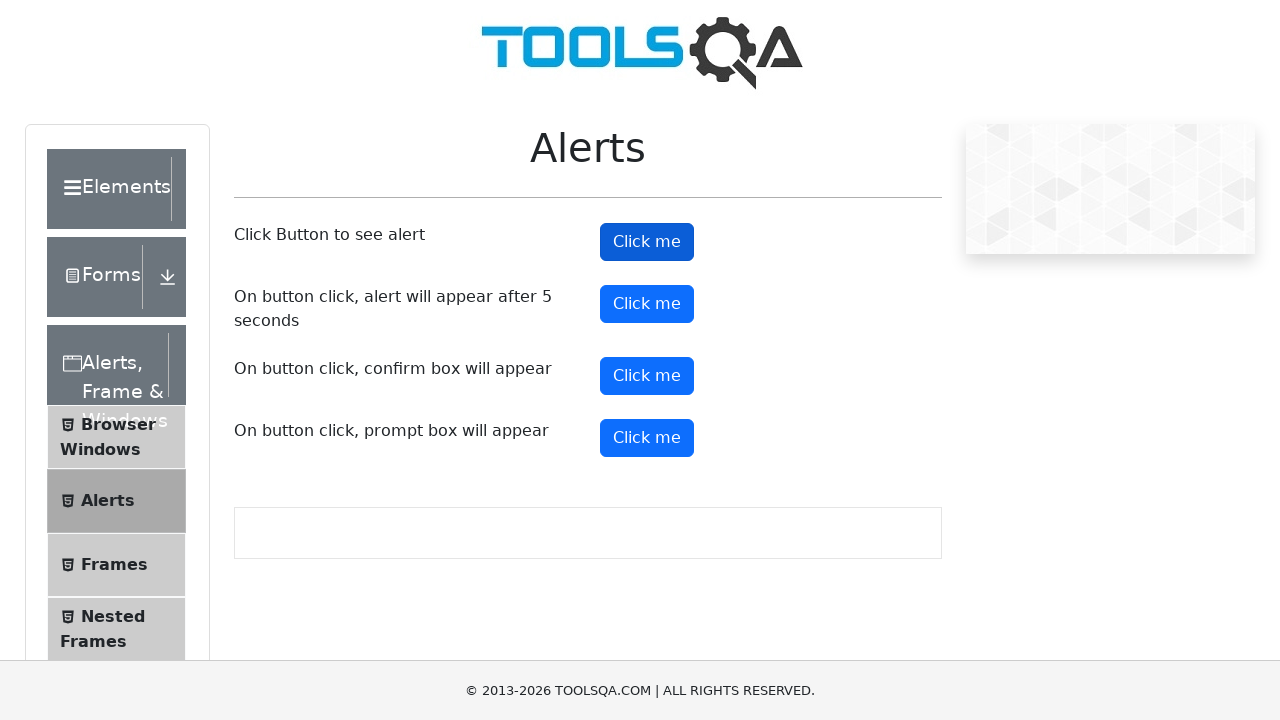